Tests page scrolling functionality by scrolling up and down on the Selenium documentation website

Starting URL: https://www.selenium.dev/

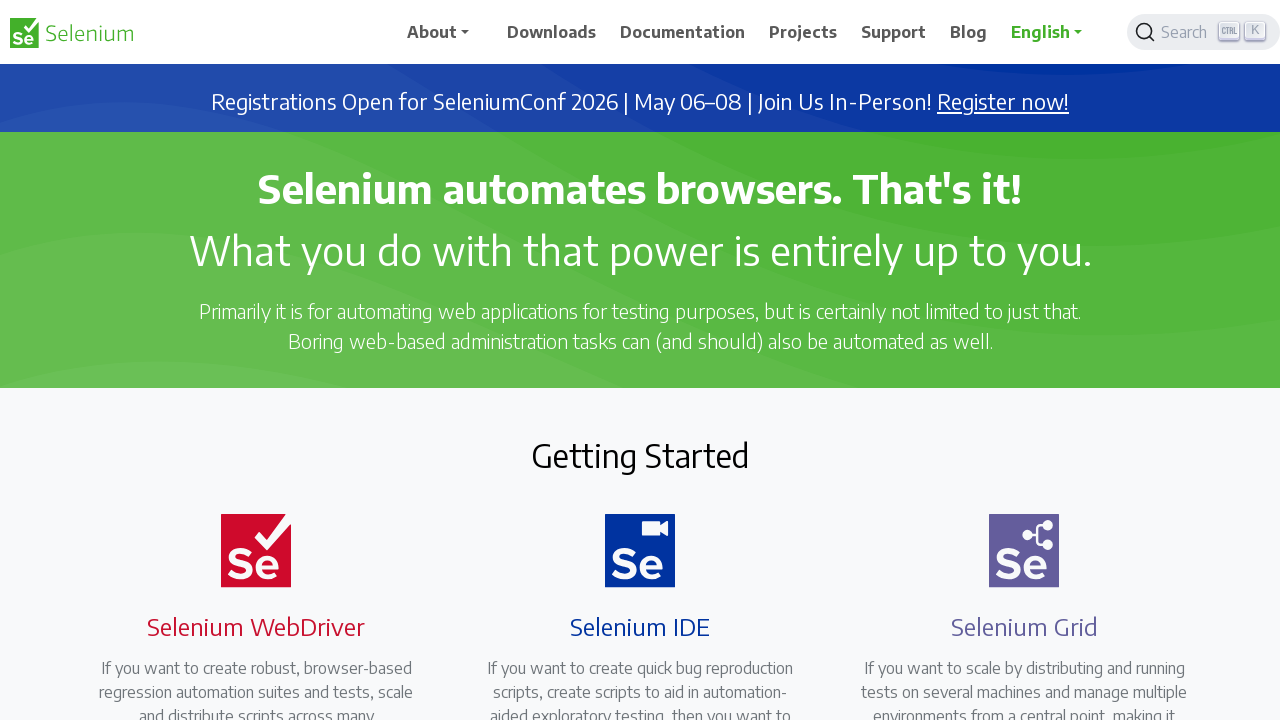

Scrolled up by 5000 pixels on the Selenium documentation page
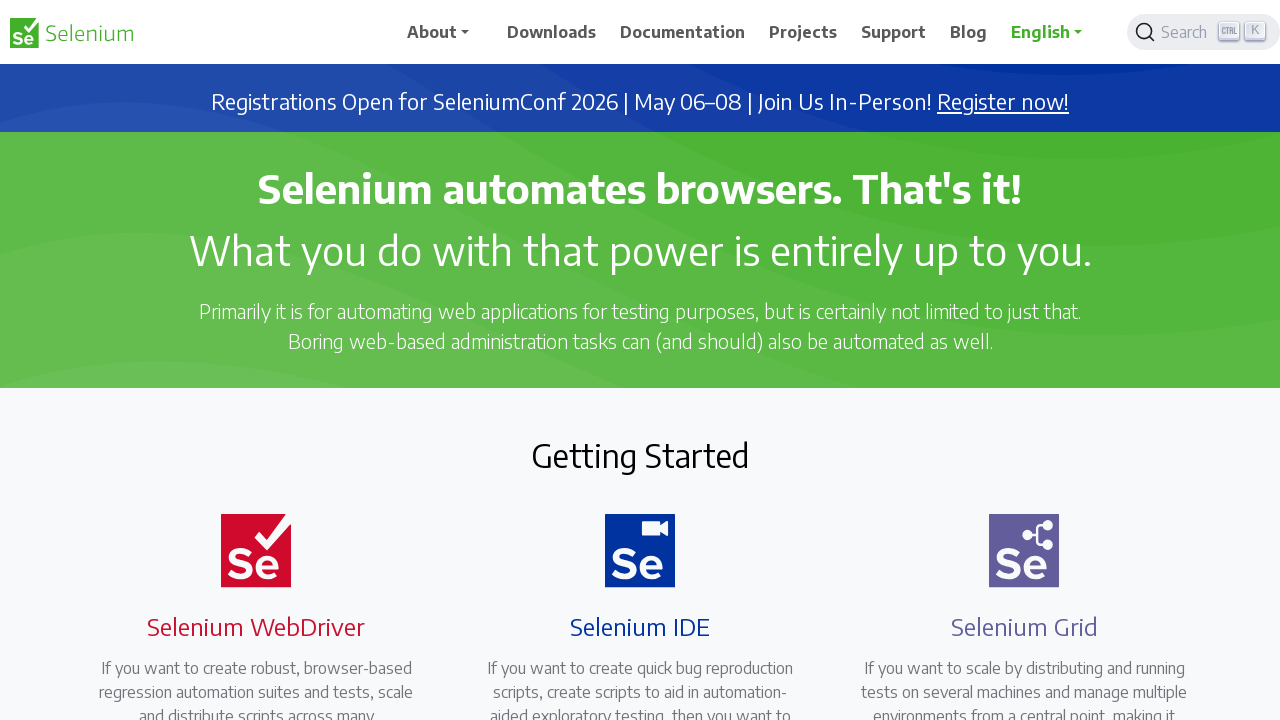

Waited 3 seconds for scroll animation to complete
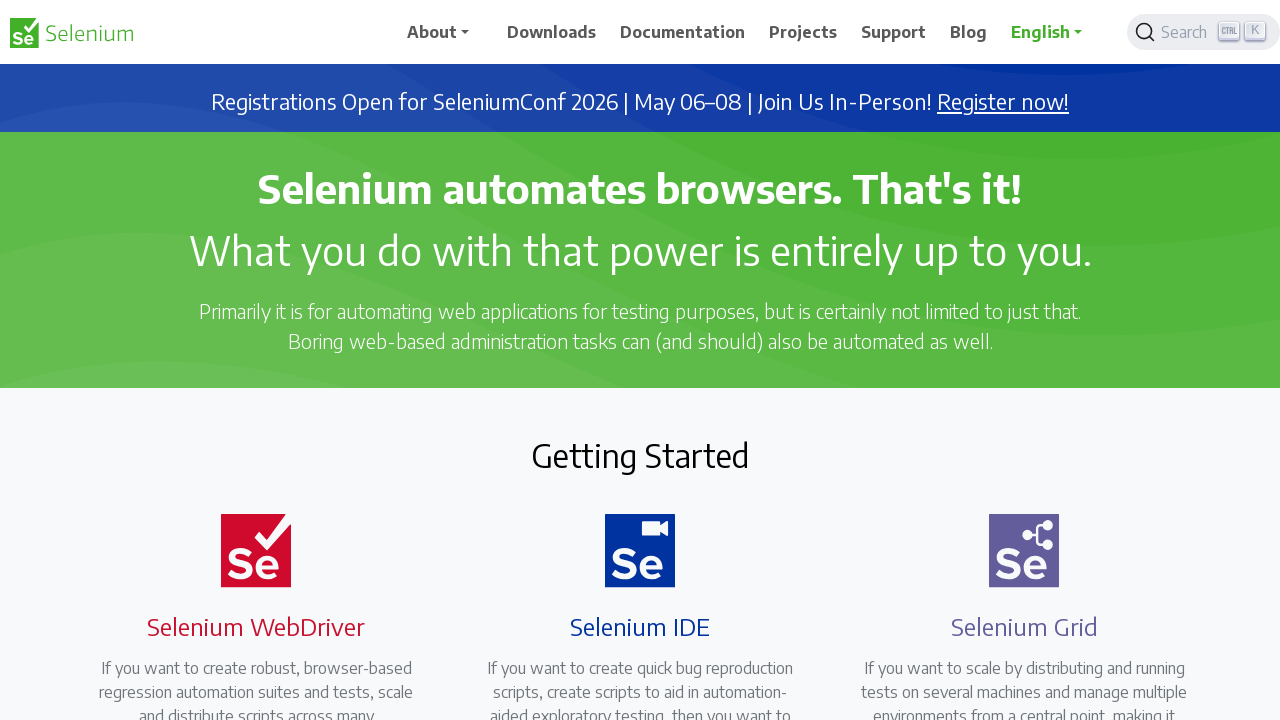

Scrolled down by 5000 pixels on the Selenium documentation page
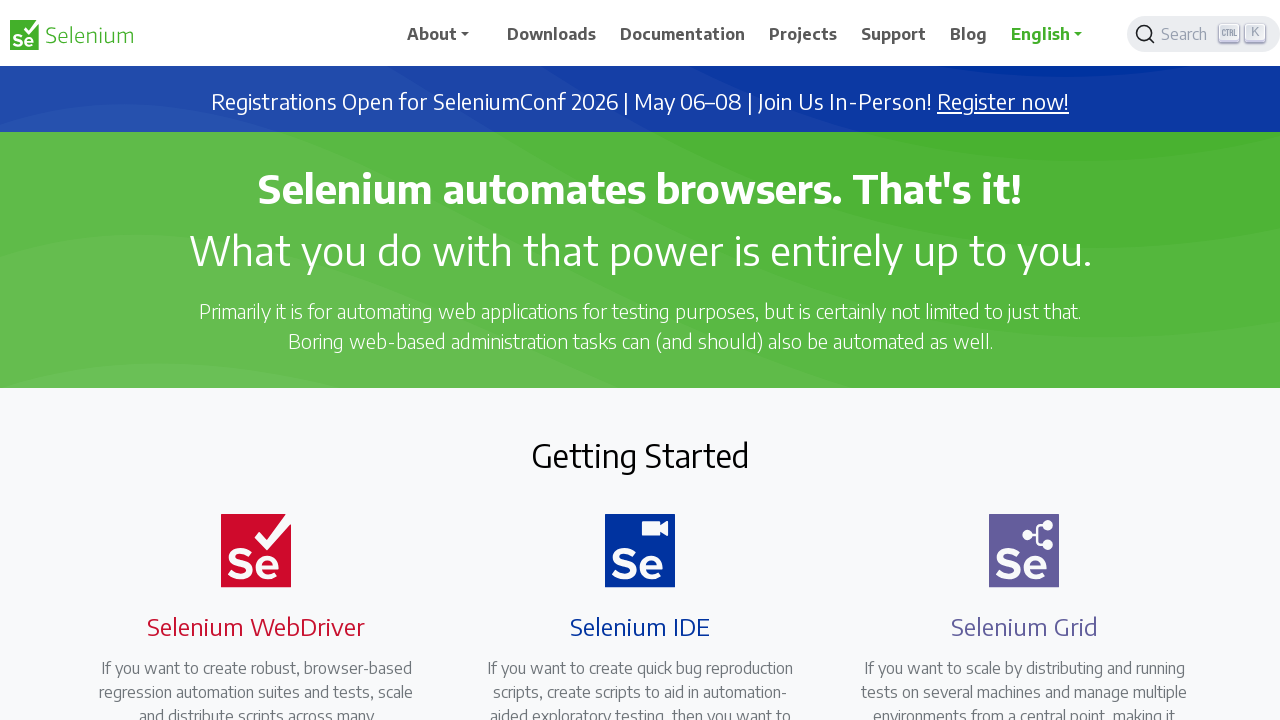

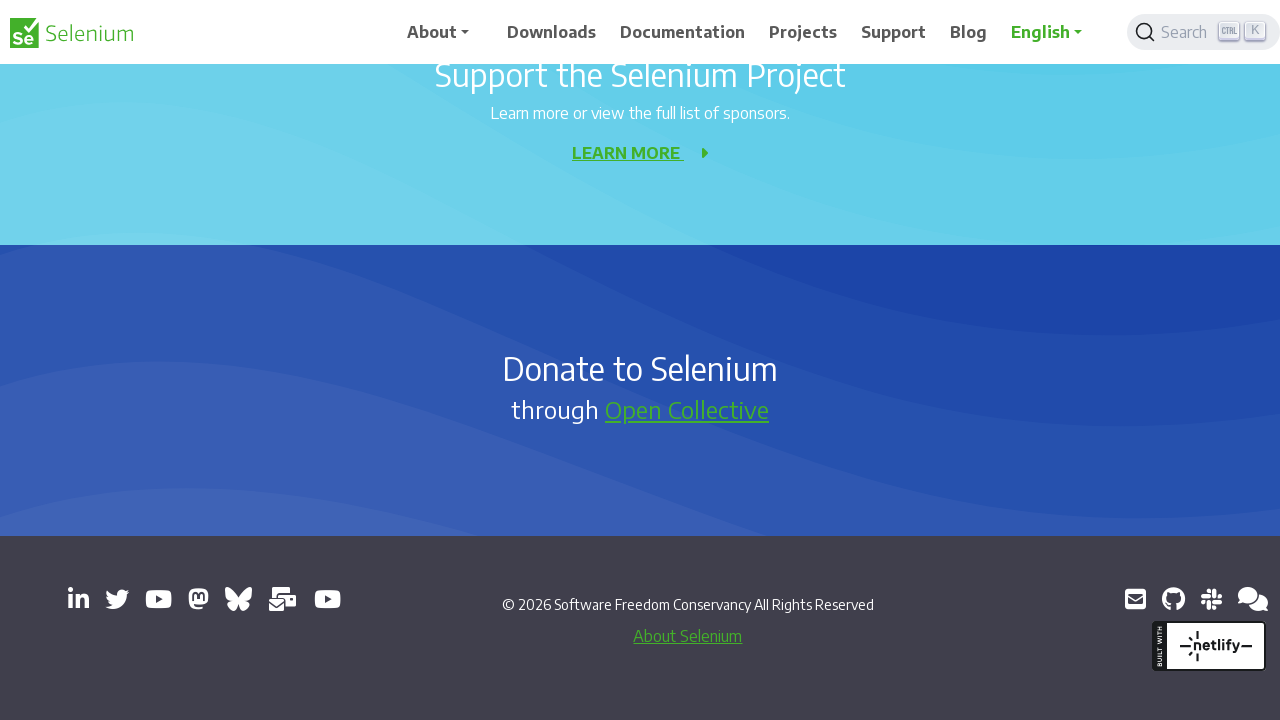